Tests iframe interaction by switching between single and nested iframes and filling text fields within them

Starting URL: https://demo.automationtesting.in/Frames.html

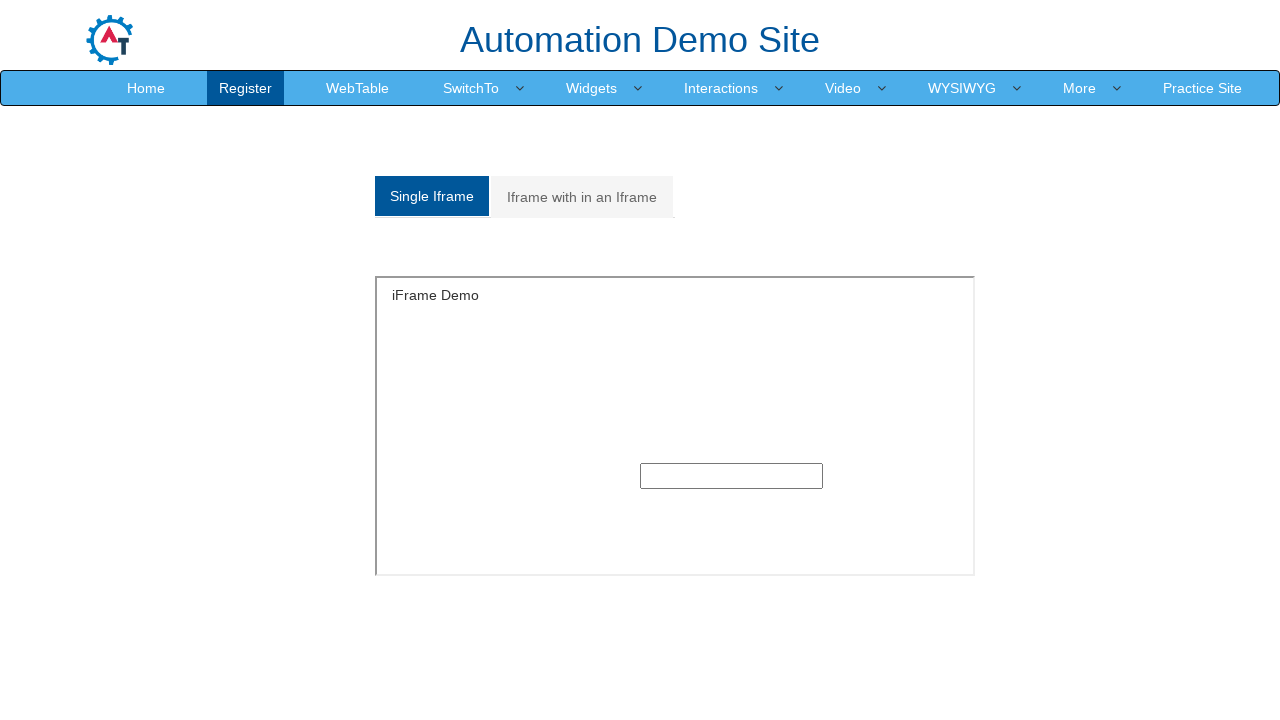

Located single iframe with id 'singleframe'
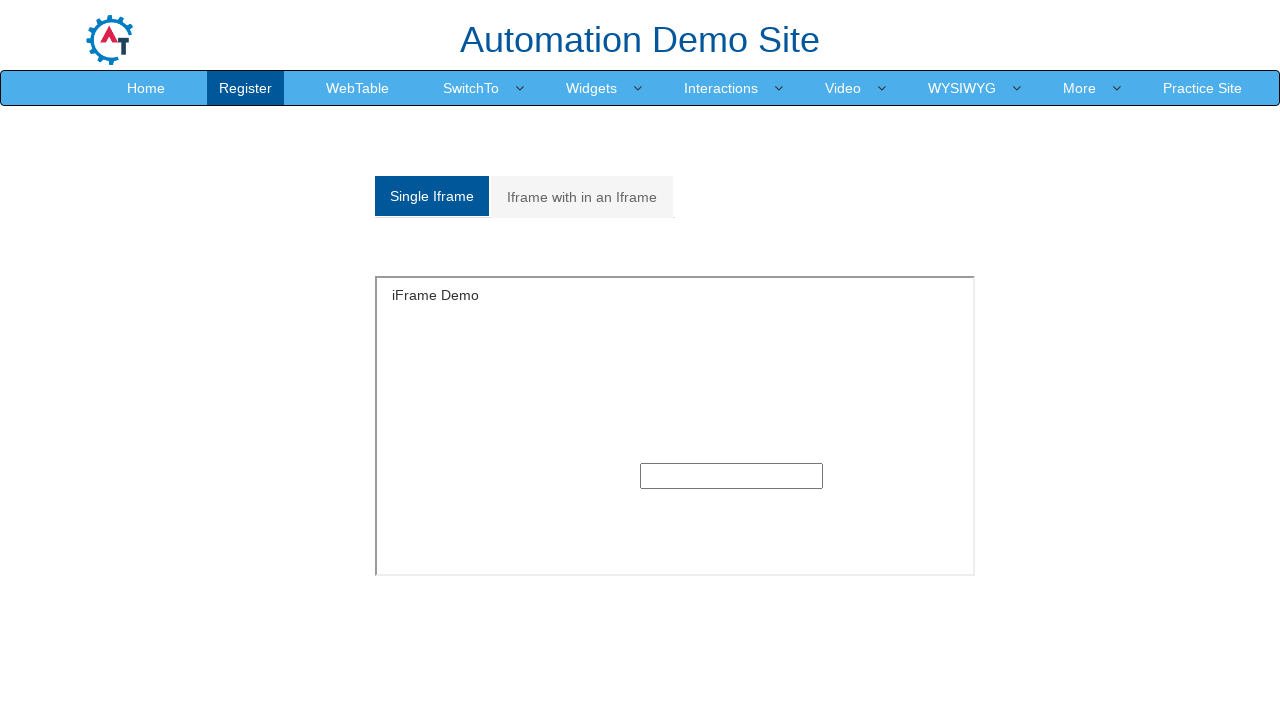

Filled text field in single iframe with 'Oranium' on #singleframe >> internal:control=enter-frame >> input[type='text']
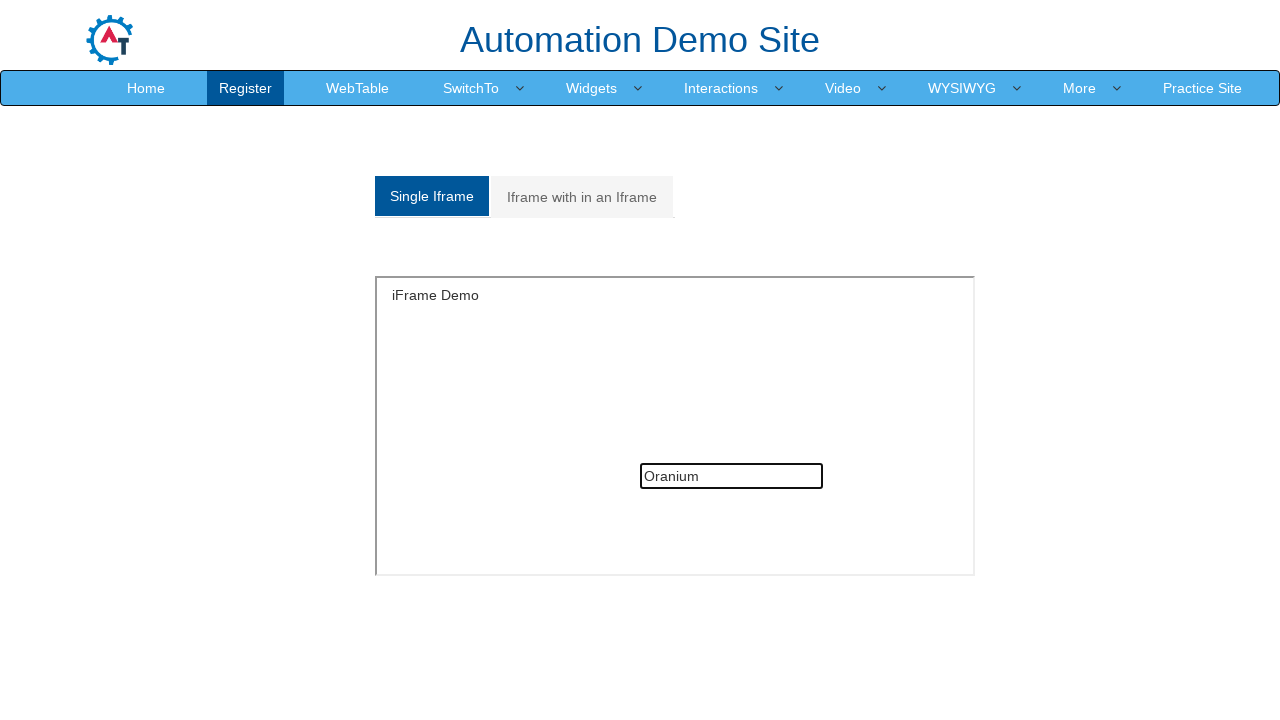

Clicked on 'Iframe with in an Iframe' tab to switch to nested iframe test at (582, 197) on a:text('Iframe with in an Iframe')
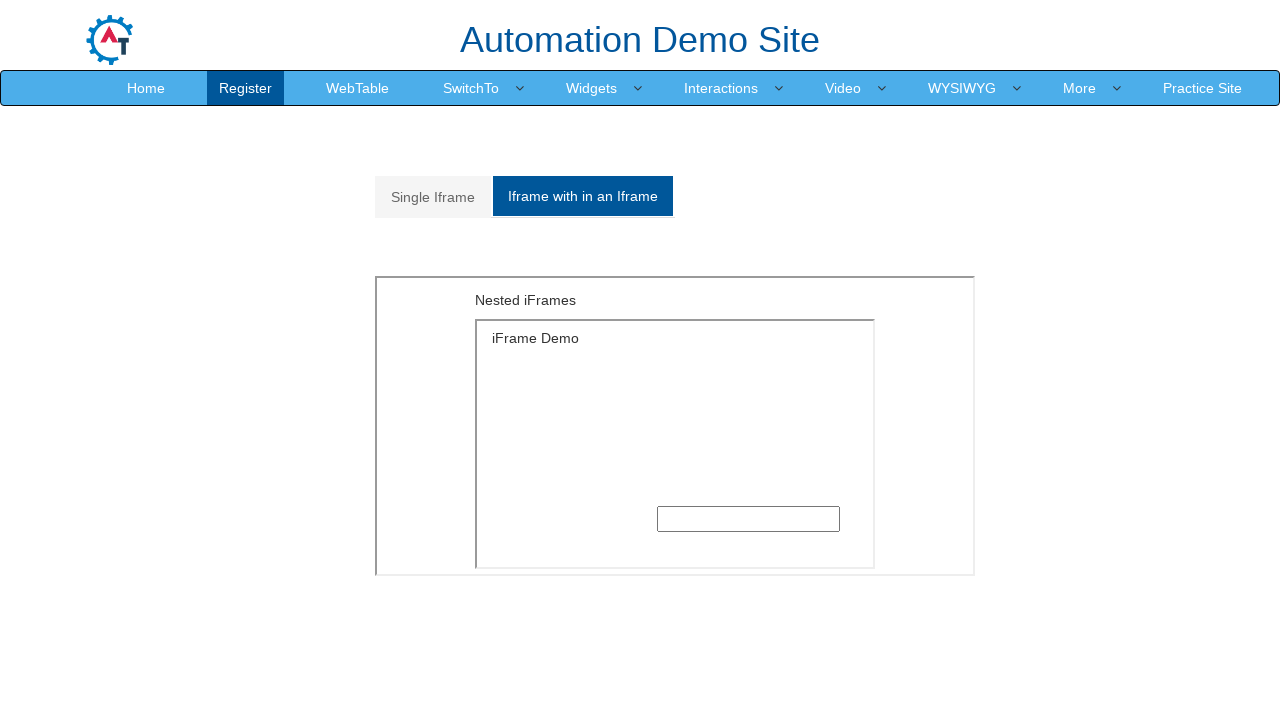

Located nested iframe with src 'MultipleFrames.html'
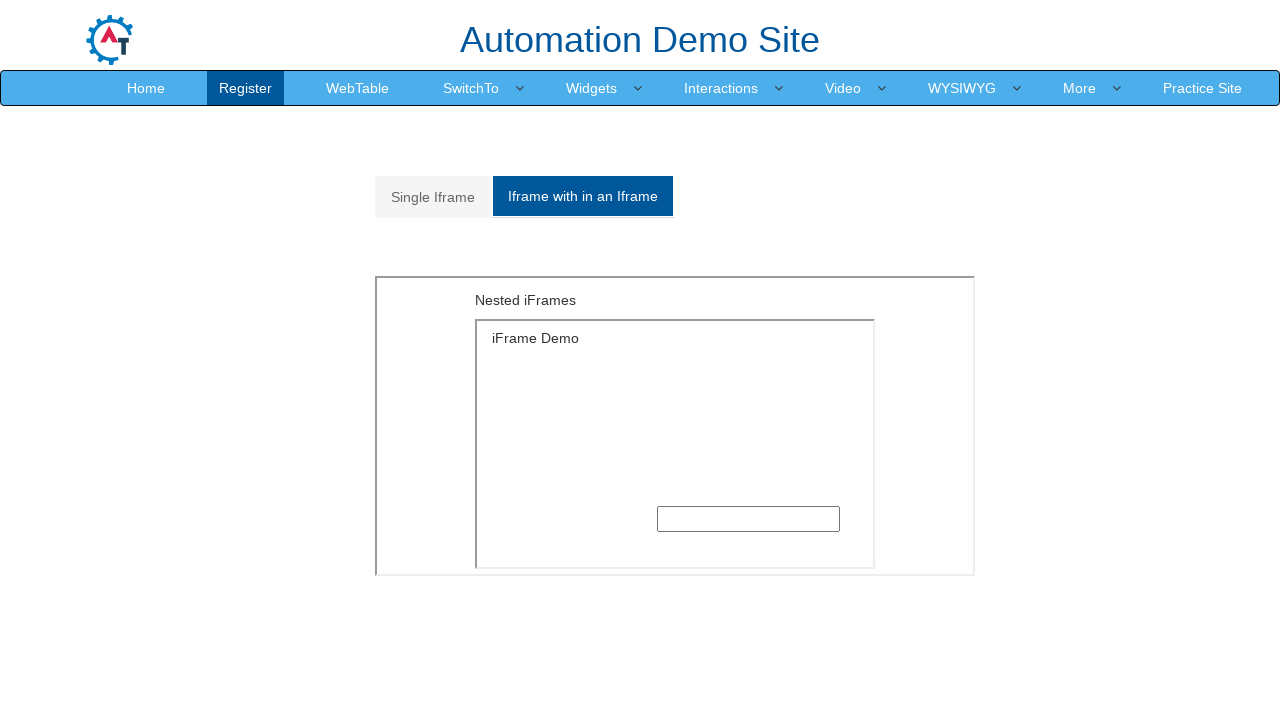

Located nested iframe within nested iframe with src 'SingleFrame.html'
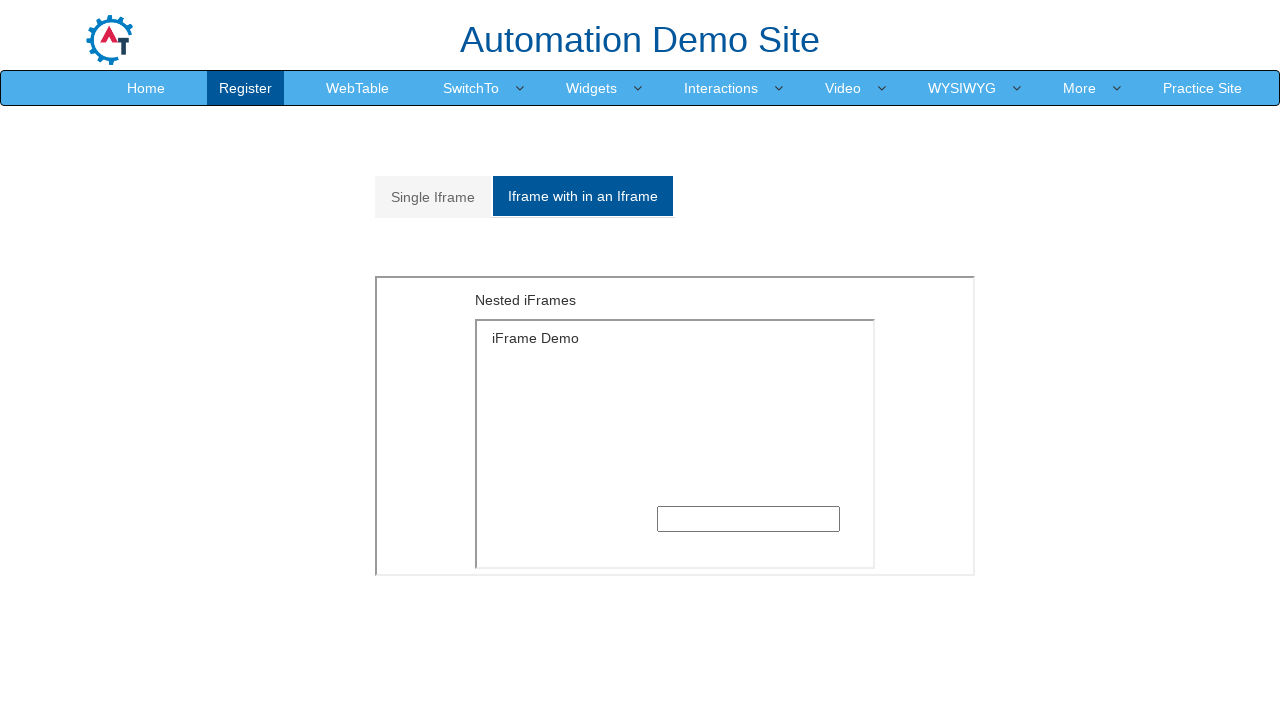

Filled text field in nested iframe with 'Selenium' on iframe[src='MultipleFrames.html'] >> internal:control=enter-frame >> iframe[src=
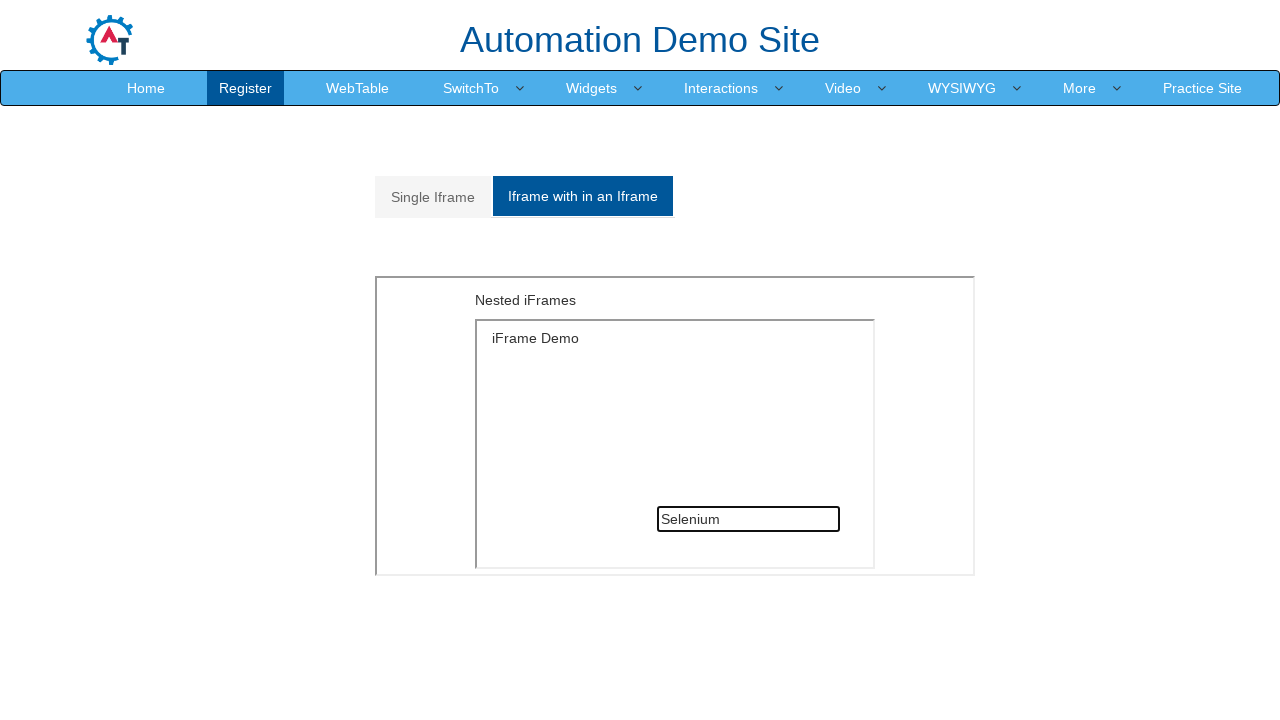

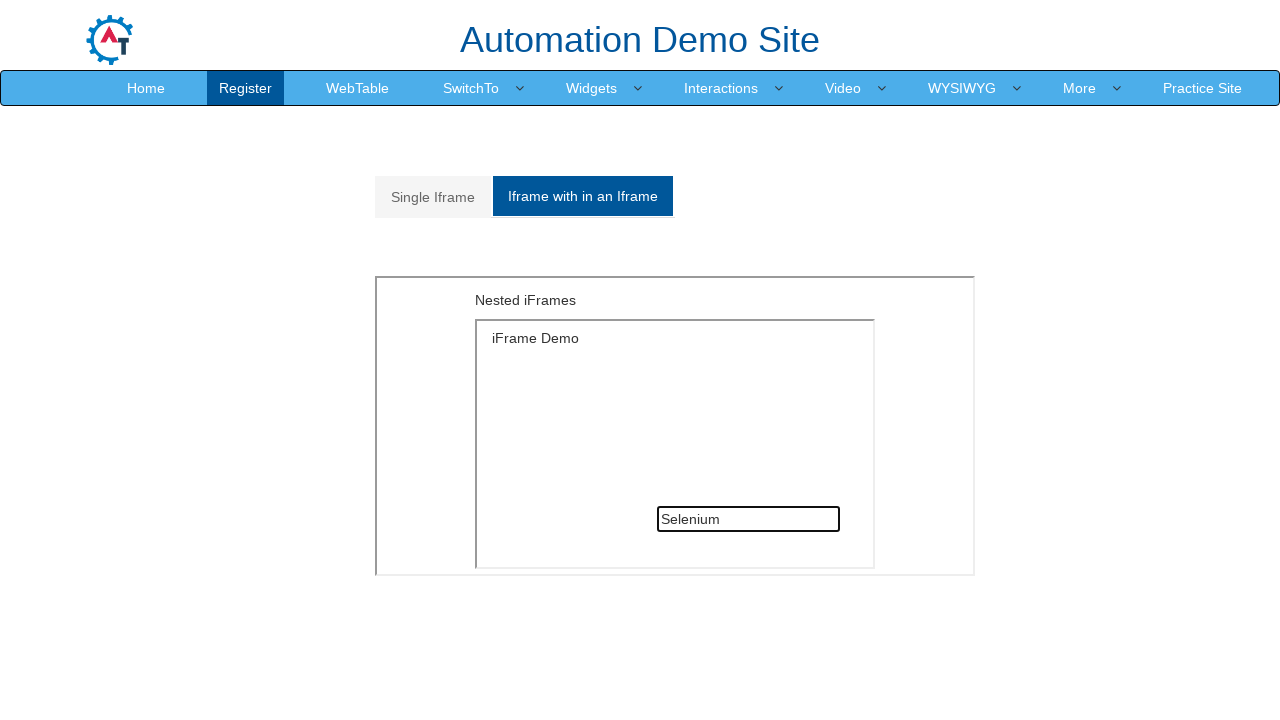